Tests the email input field functionality by entering an email address and verifying it was correctly entered

Starting URL: https://saucelabs.com/test/guinea-pig

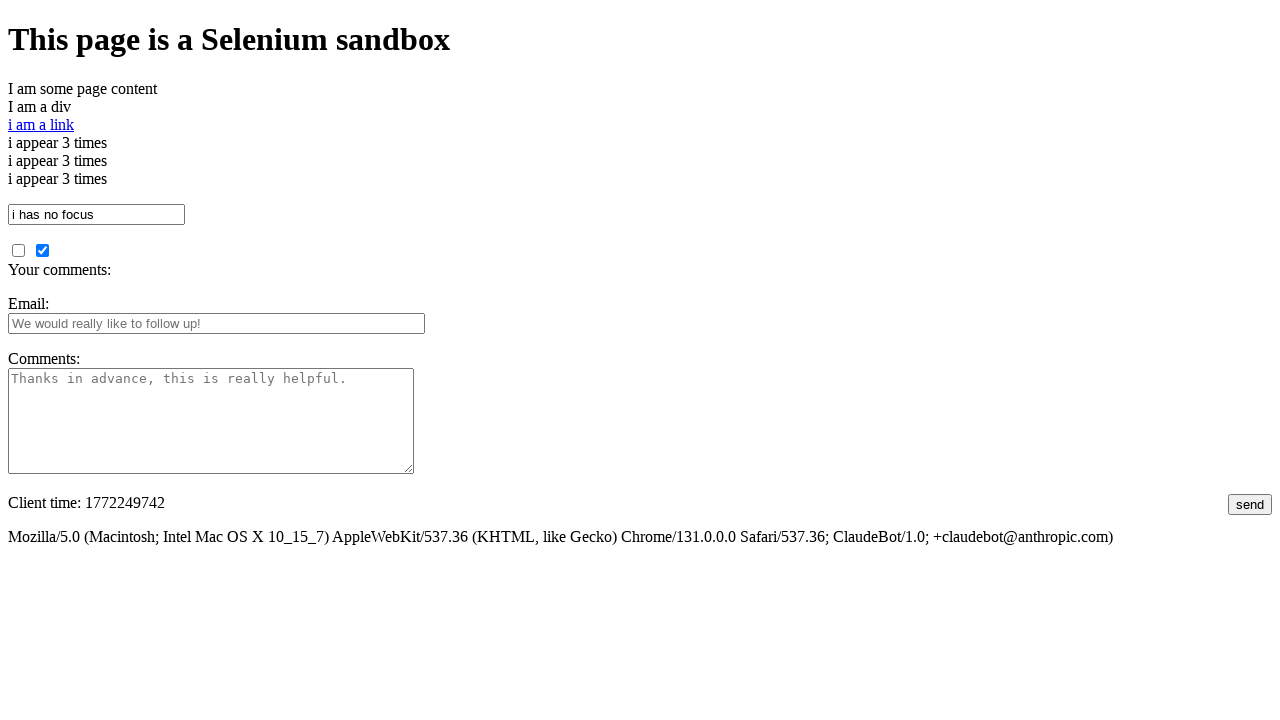

Entered email address 'abc@gmail.com' into email input field on #fbemail
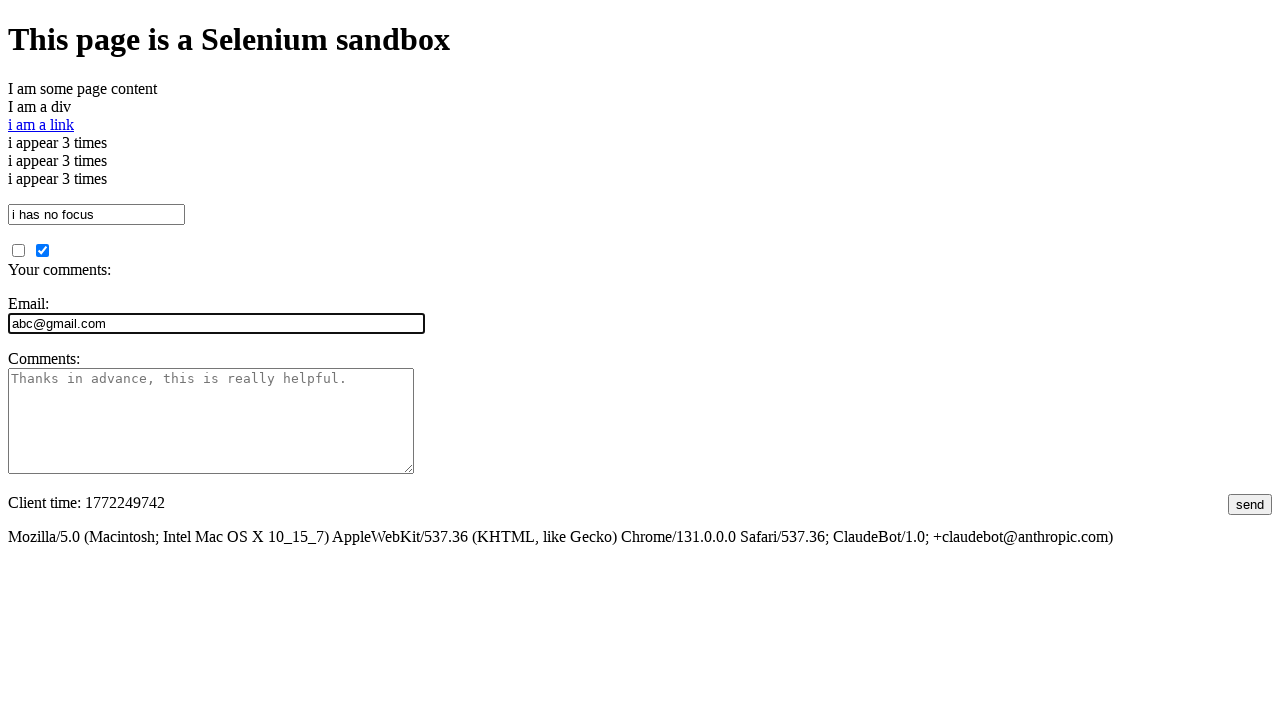

Retrieved email value from input field
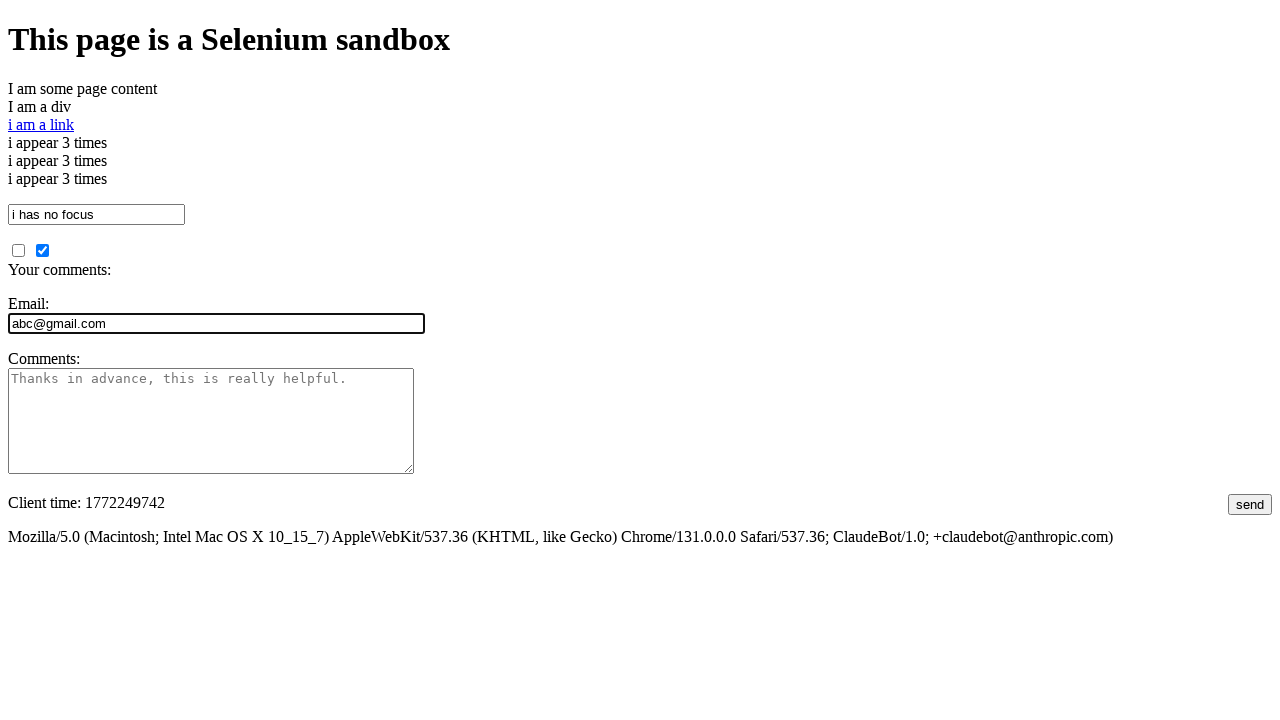

Verified email input value matches expected value 'abc@gmail.com'
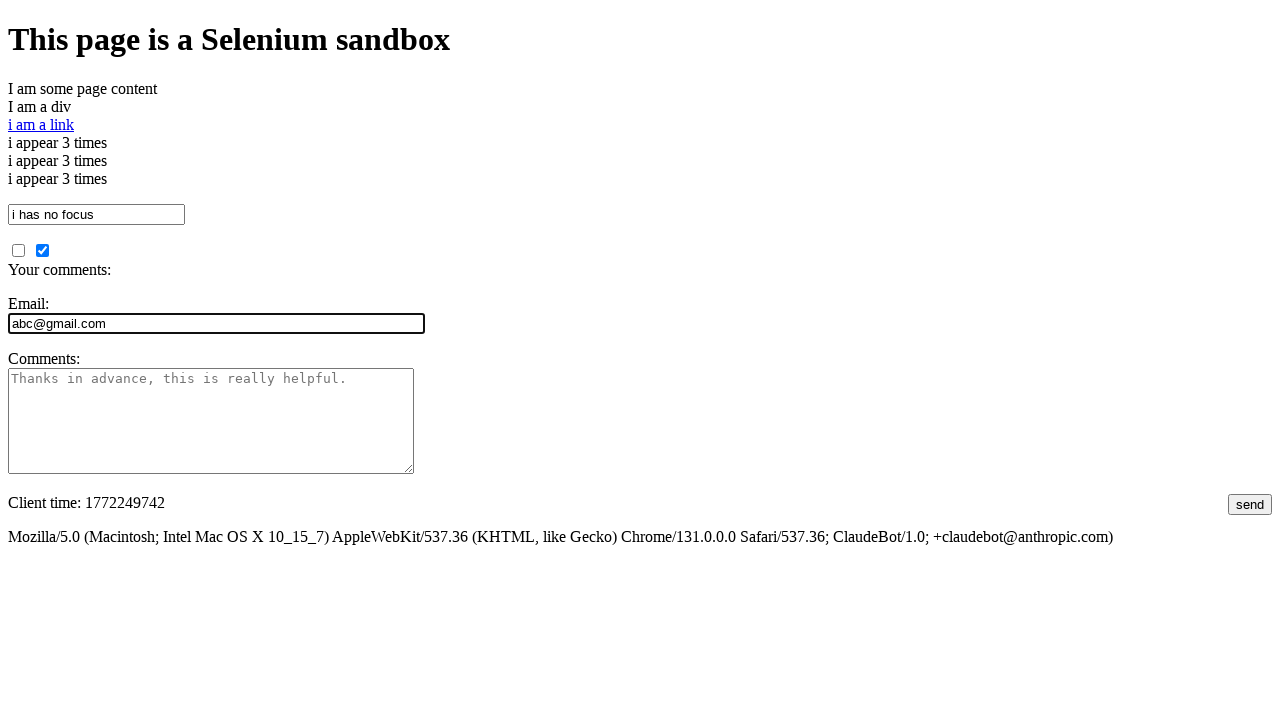

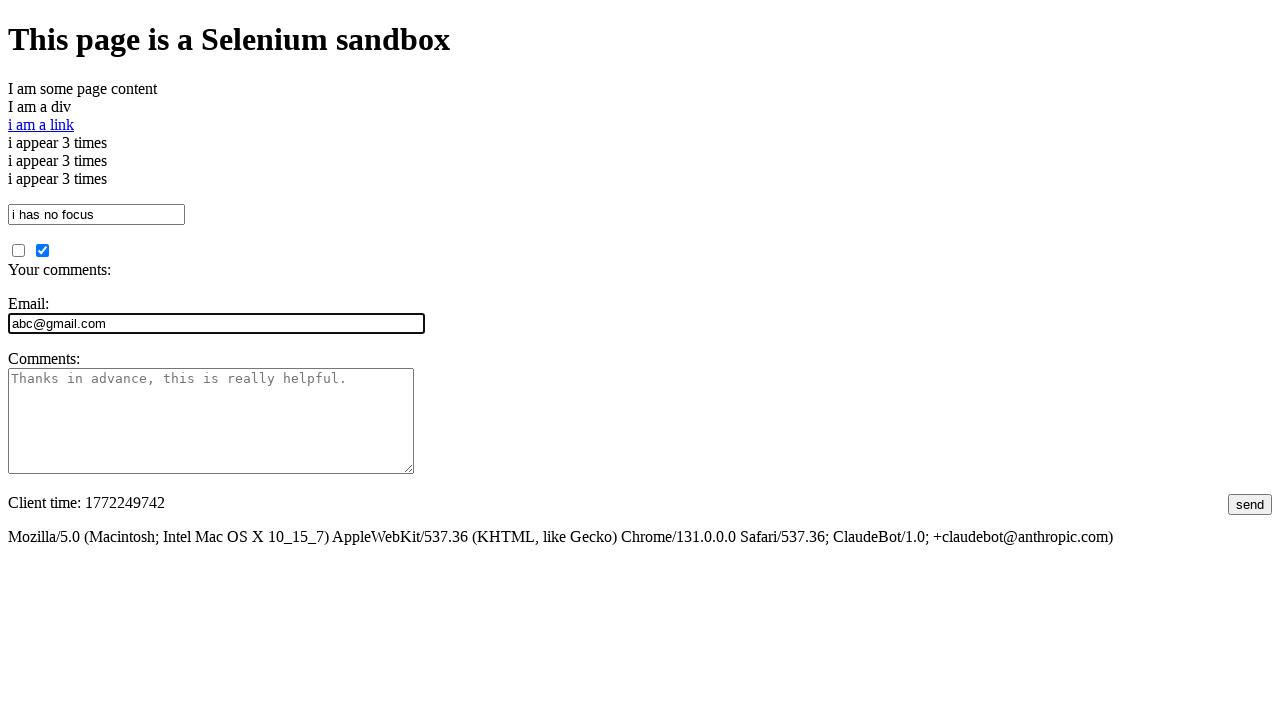